Tests radio button selection by clicking Yes and Impressive options and verifying confirmation messages

Starting URL: https://demoqa.com/radio-button

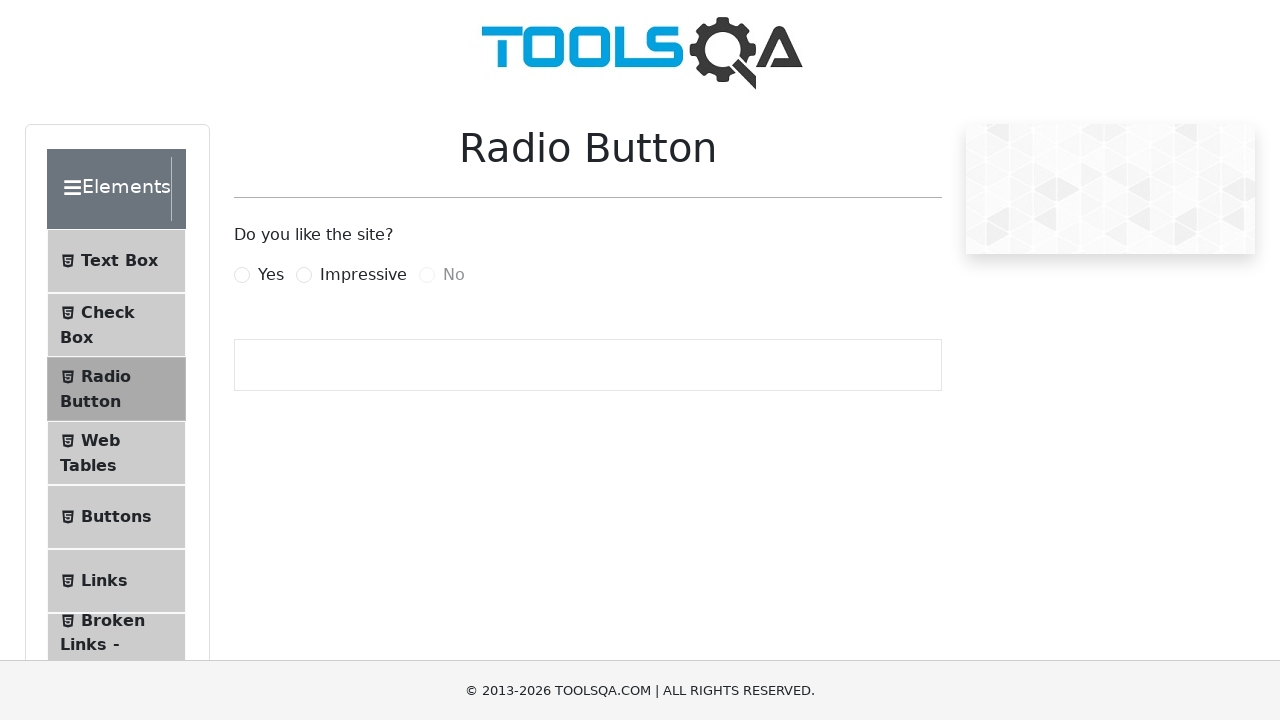

Clicked Yes radio button at (271, 275) on label[for='yesRadio']
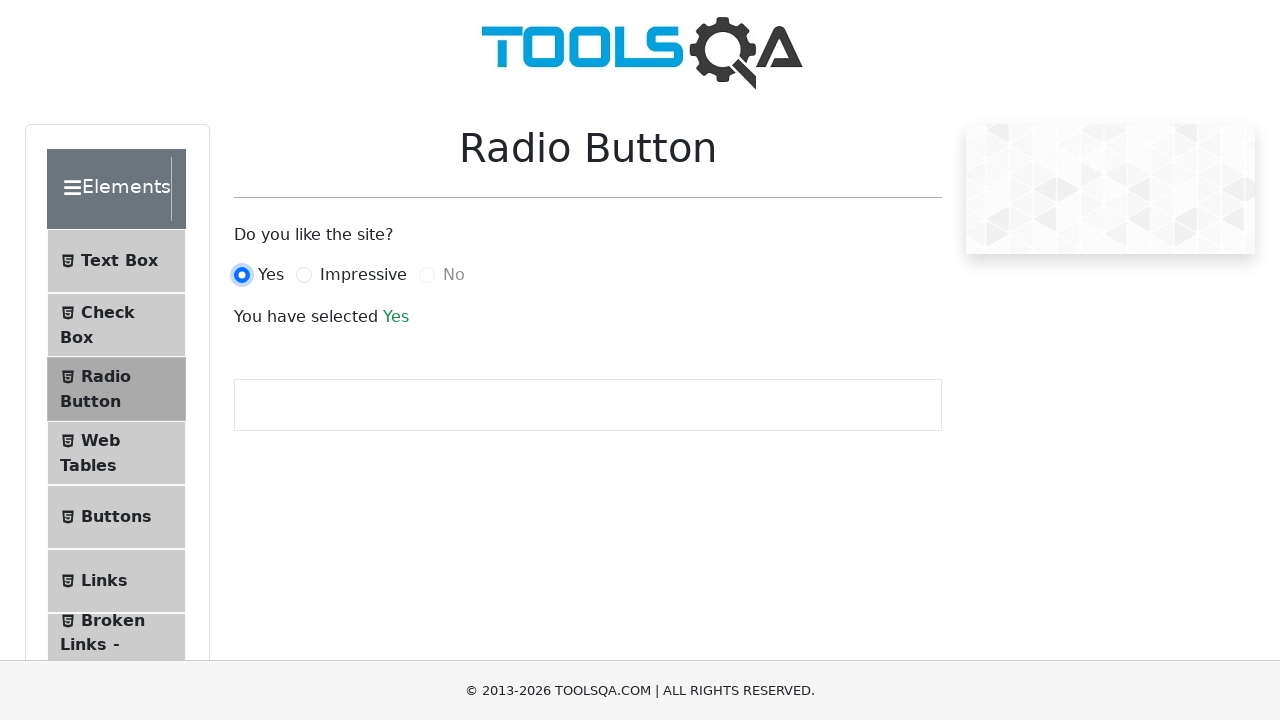

Yes confirmation message appeared
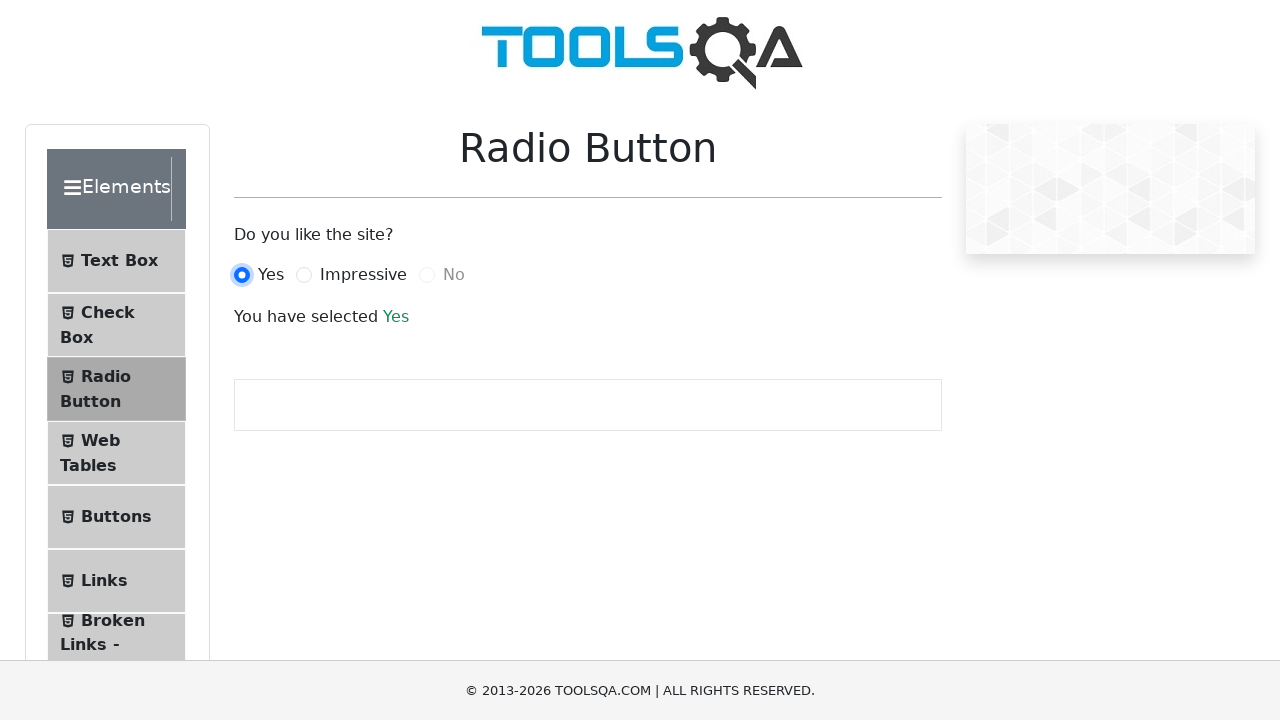

Clicked Impressive radio button at (363, 275) on label[for='impressiveRadio']
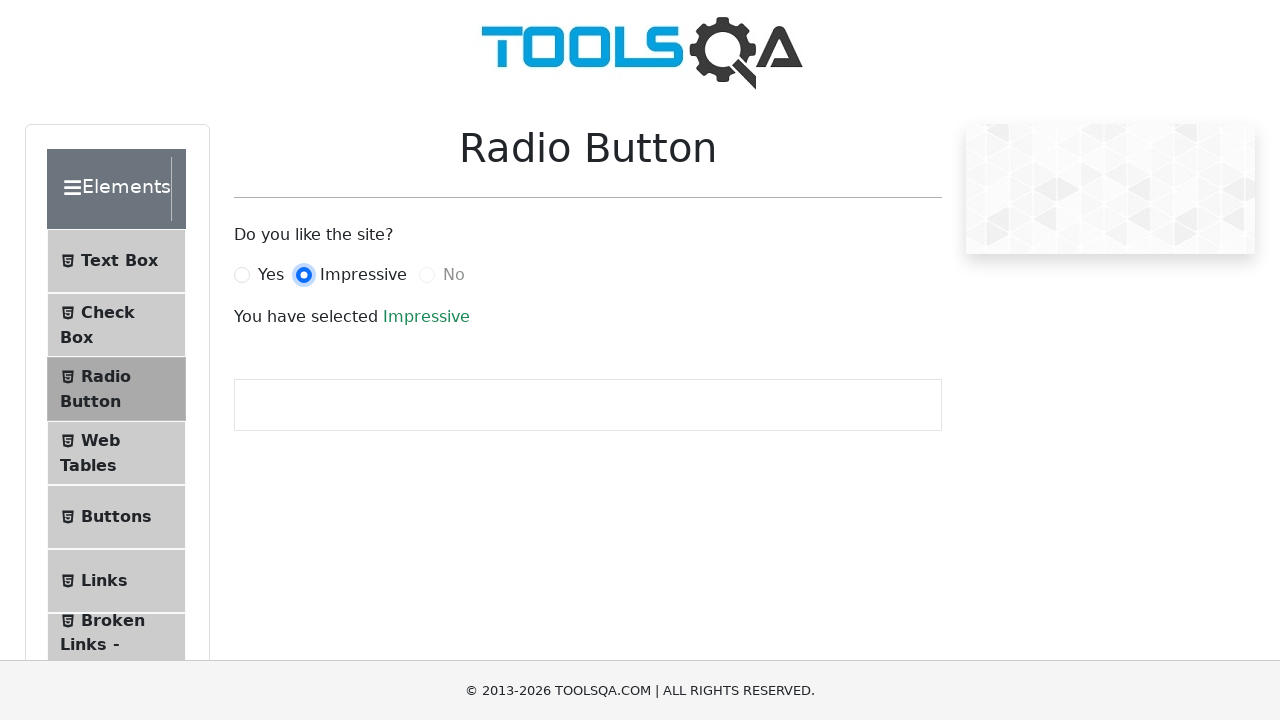

Impressive confirmation message appeared
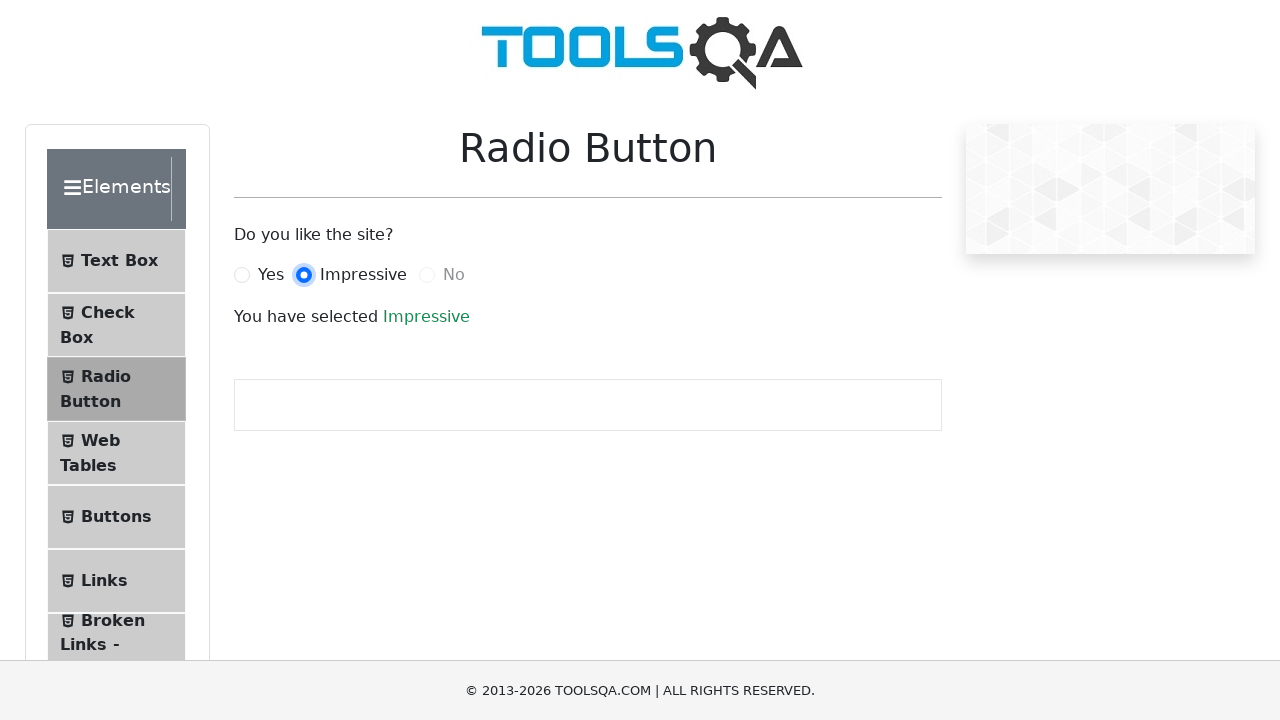

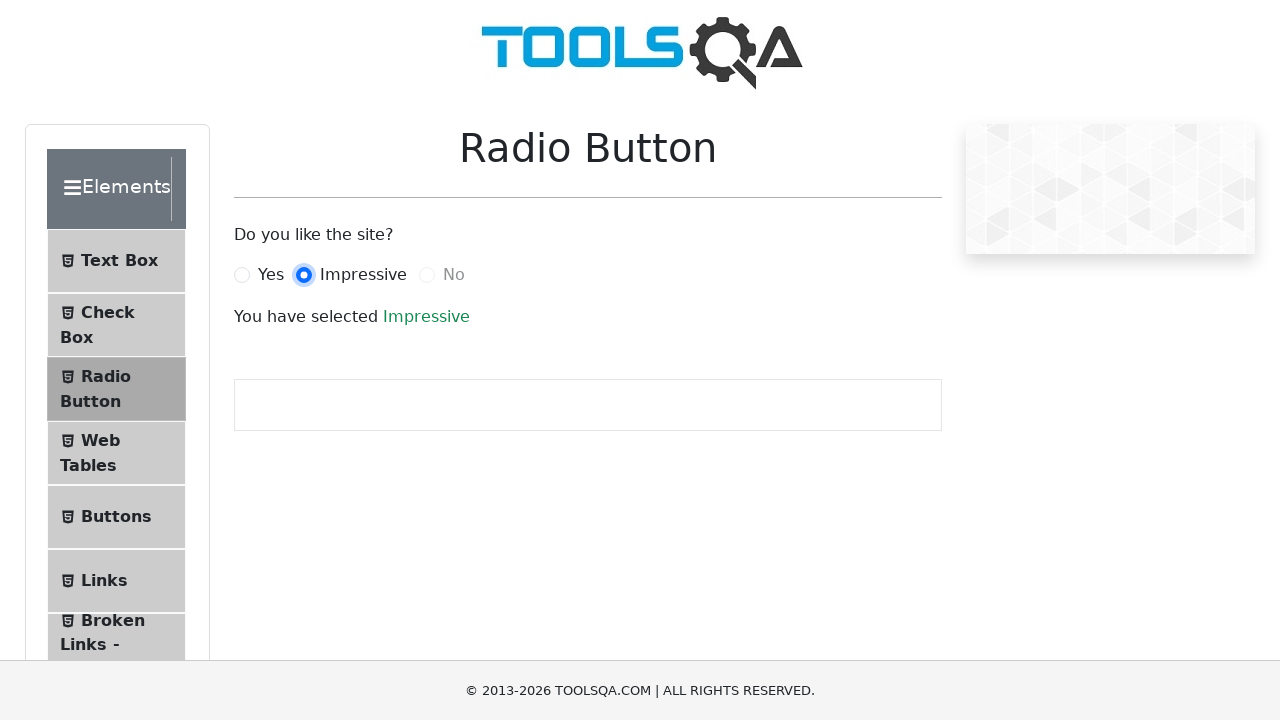